Navigates through multiple sections (WOMEN, MEN, KIDS, LIVING) to view best categories in each

Starting URL: https://www.terminalx.com/

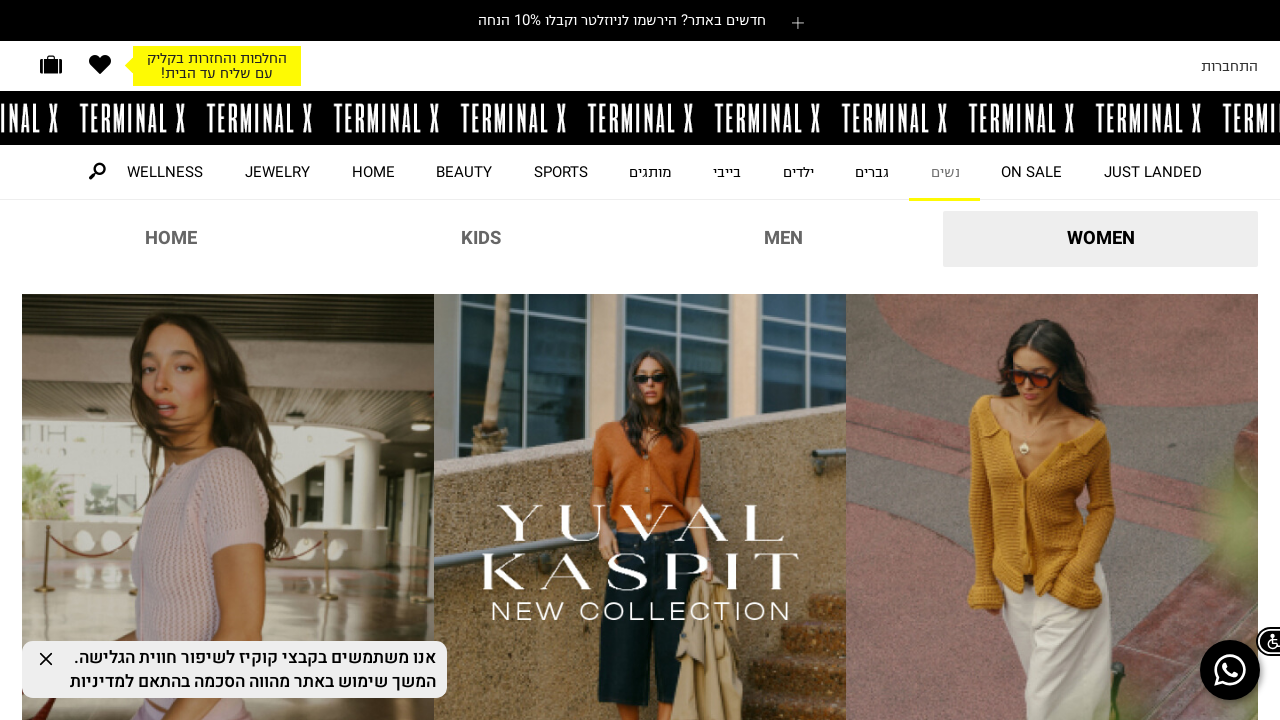

Clicked on WOMEN section link at (1101, 239) on nav[class*='universeSelectorWrapper_213P'] a[href*='women']
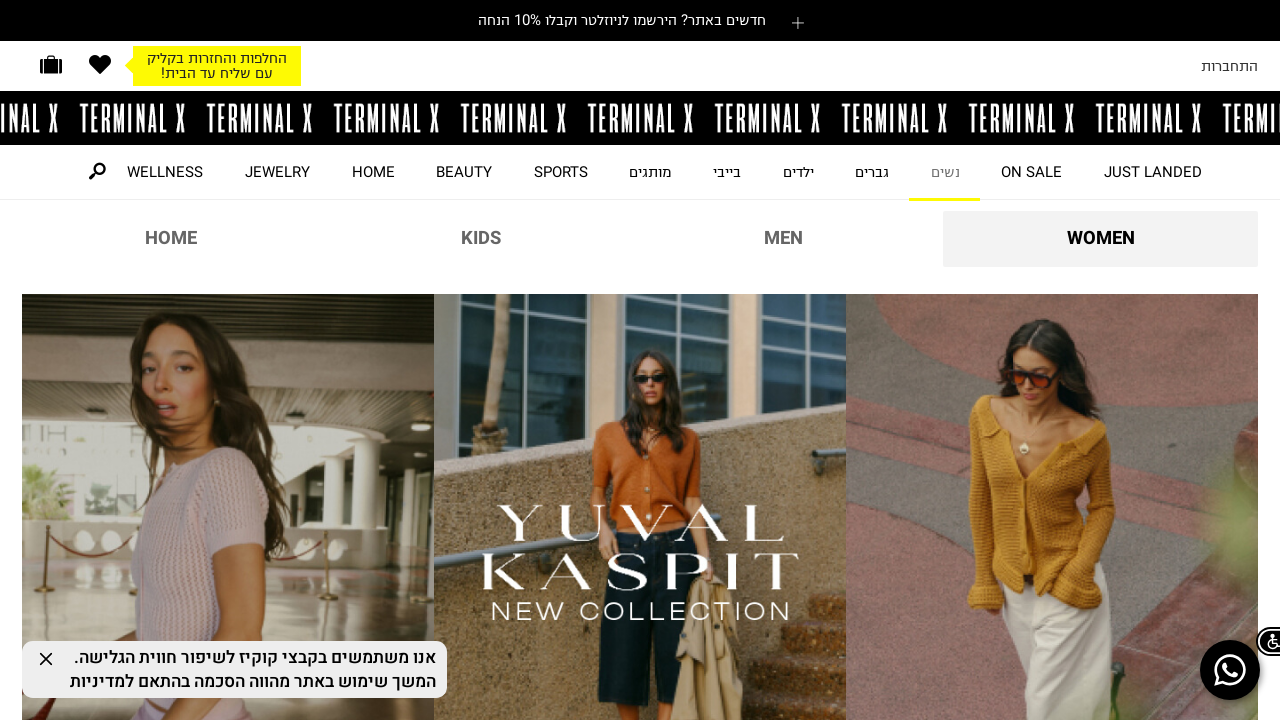

Waited 3 seconds for WOMEN section to load
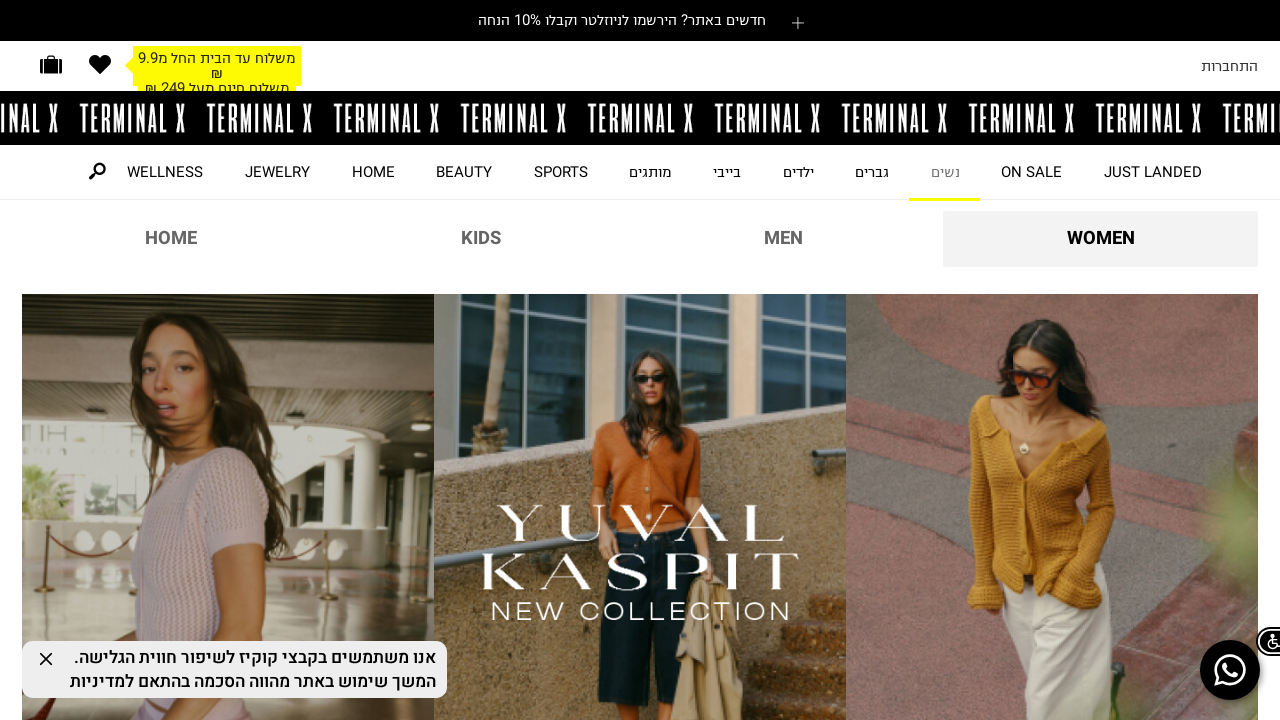

Images loaded in WOMEN section
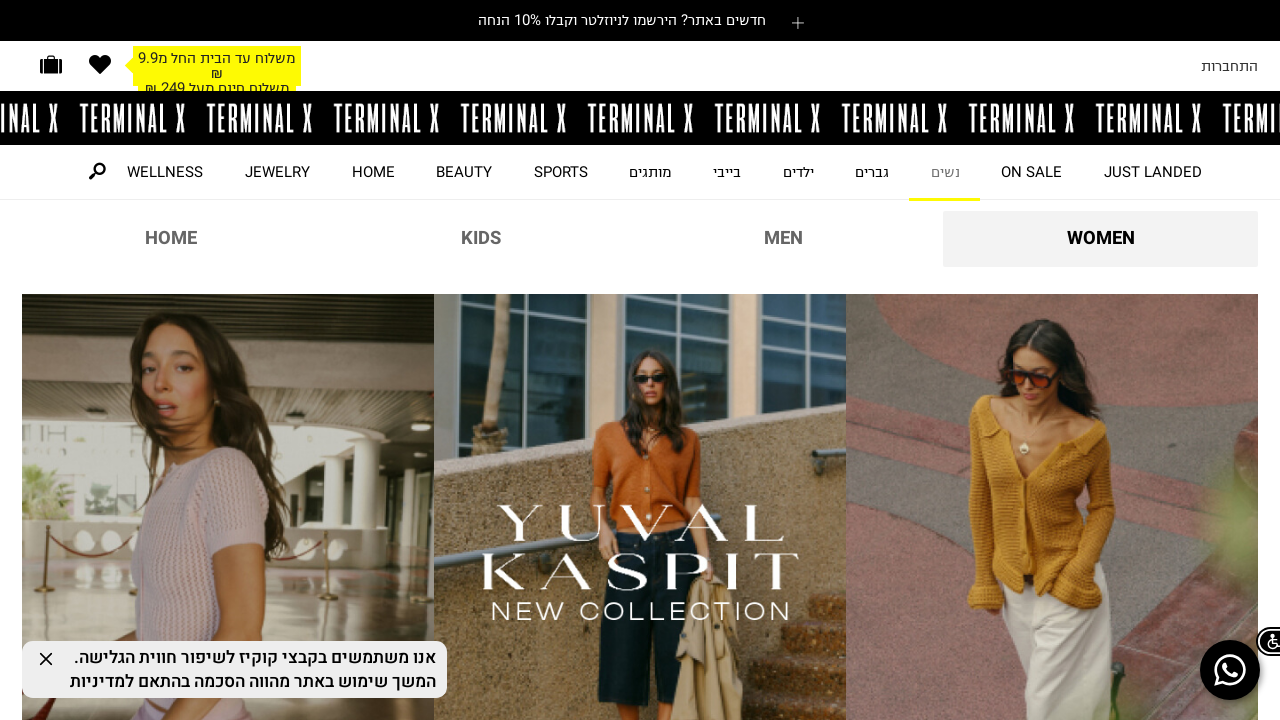

Clicked on MEN section link at (1101, 239) on nav[class*='universeSelectorWrapper_213P'] a[href*='men']
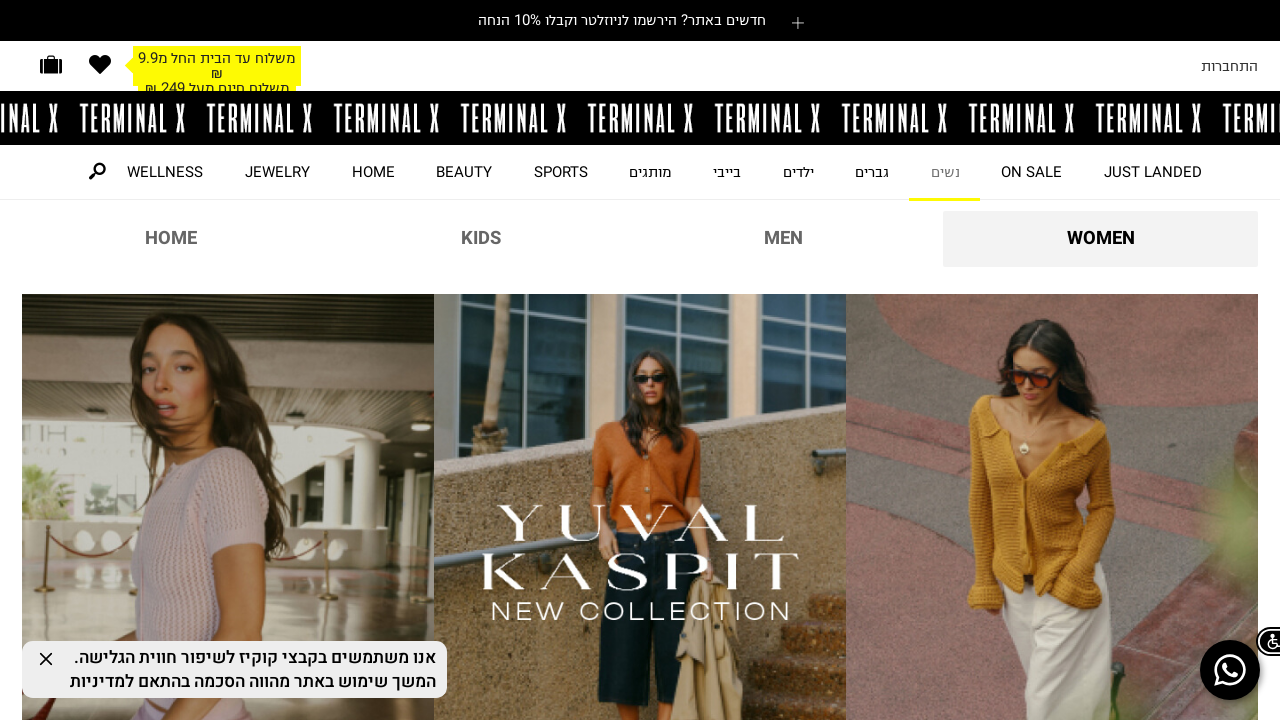

Waited 3 seconds for MEN section to load
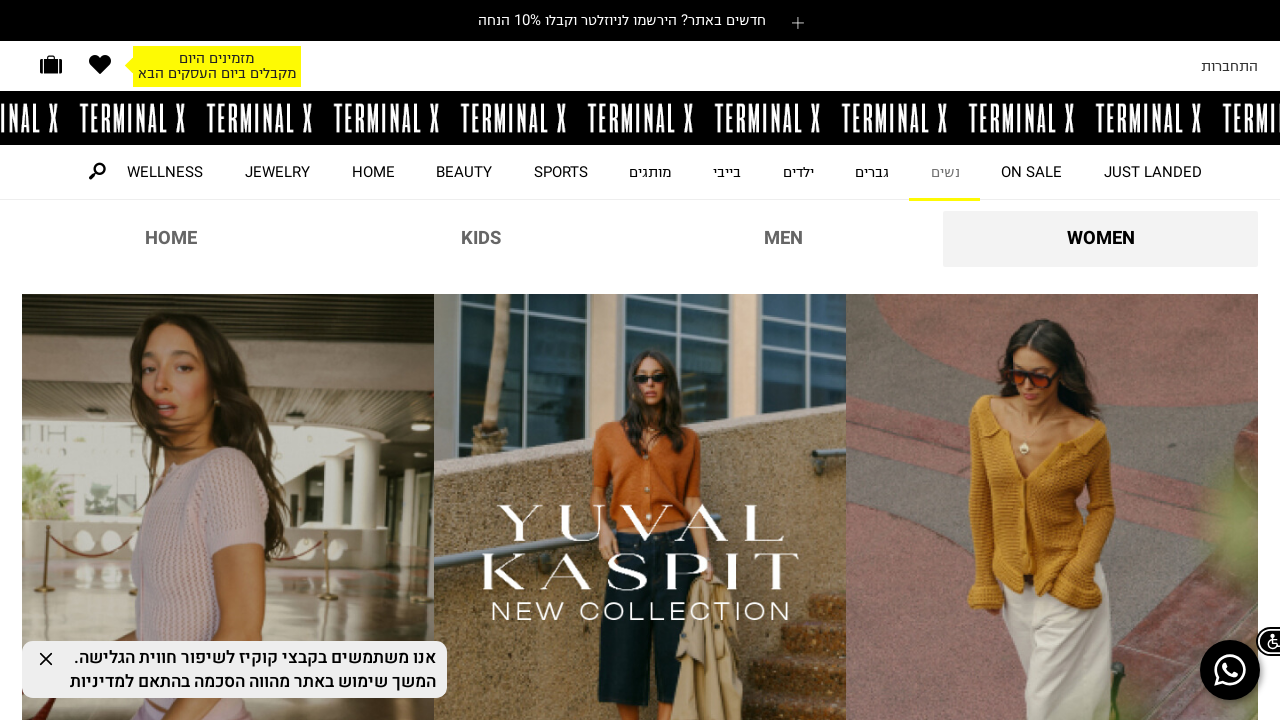

Images loaded in MEN section
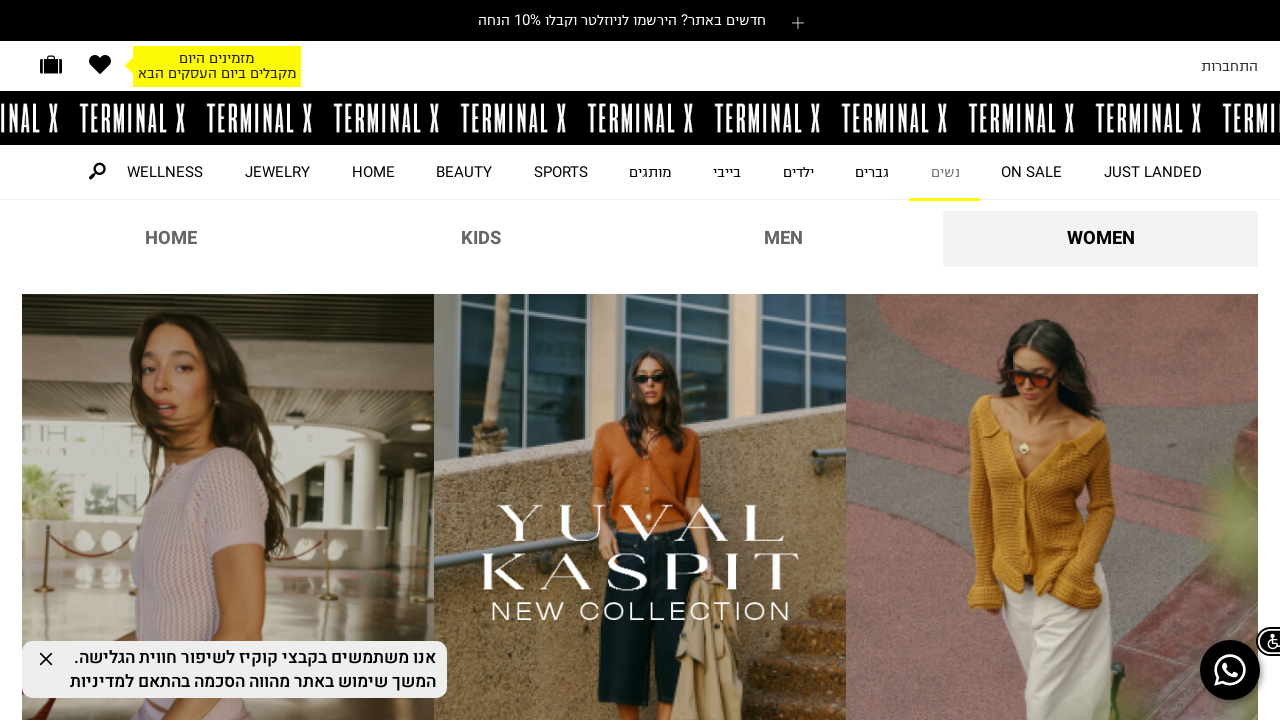

Clicked on KIDS section link at (481, 239) on nav[class*='universeSelectorWrapper_213P'] a[href*='kids']
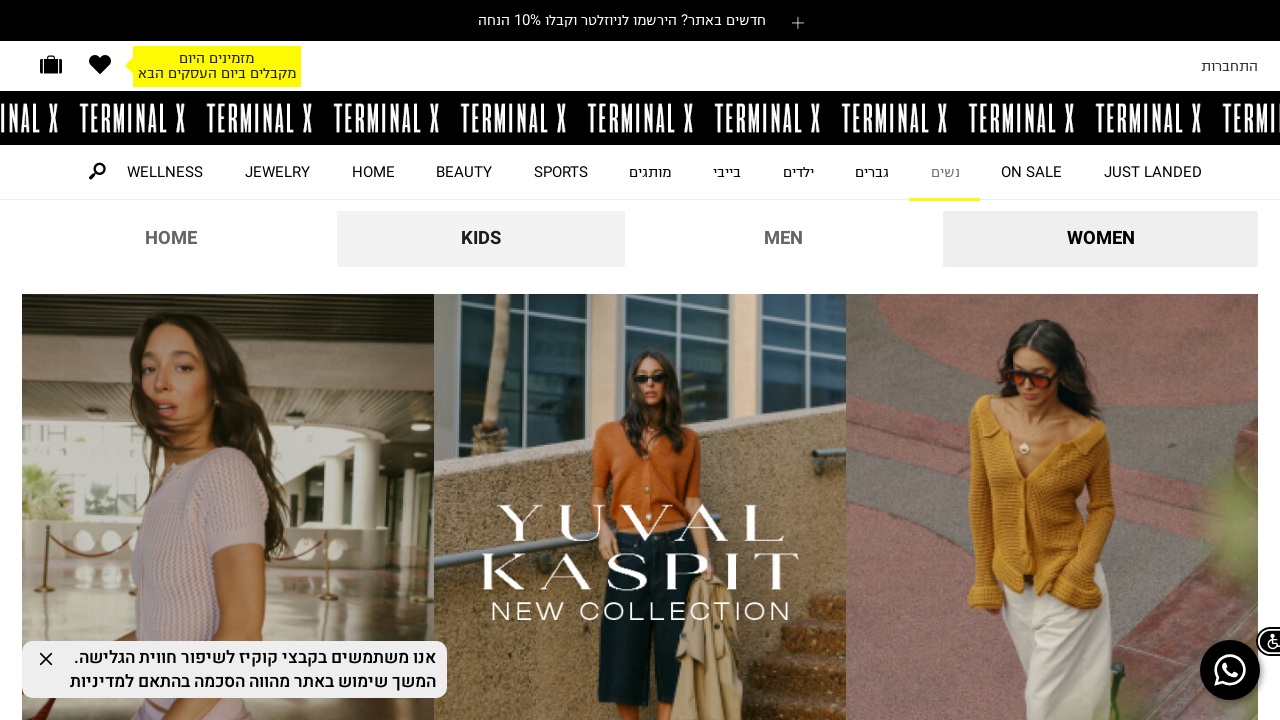

Waited 3 seconds for KIDS section to load
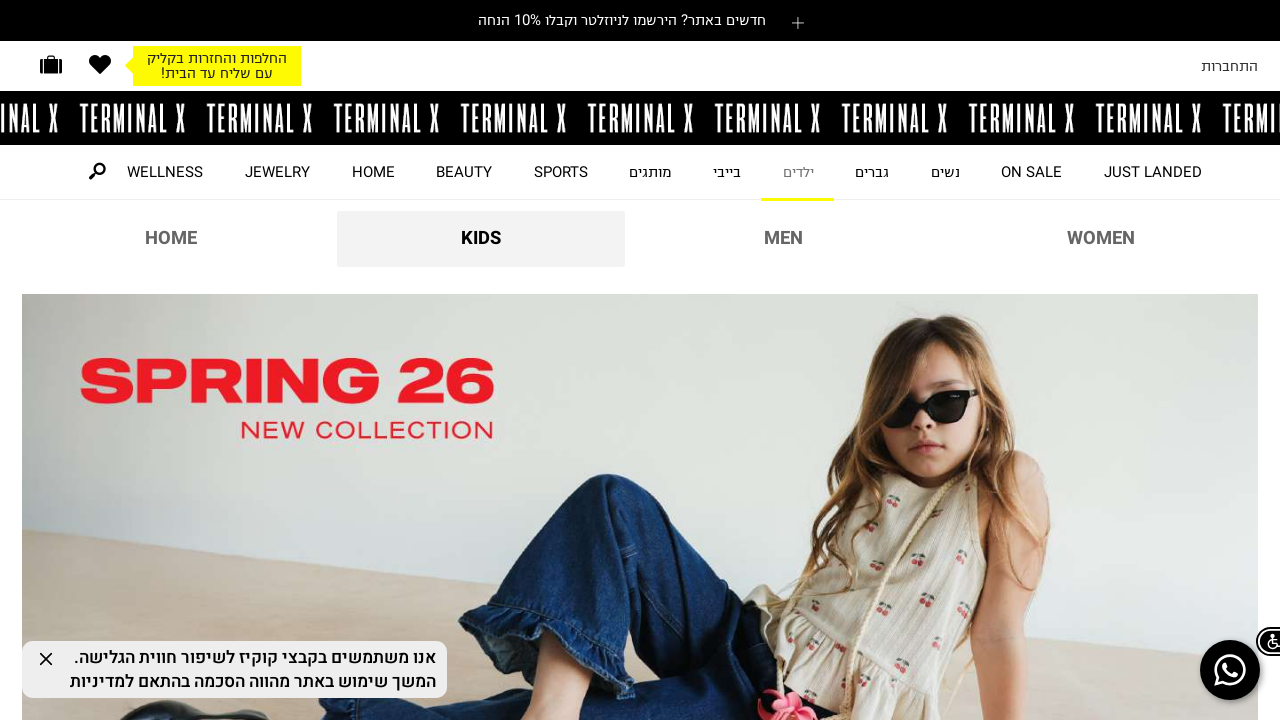

Images loaded in KIDS section
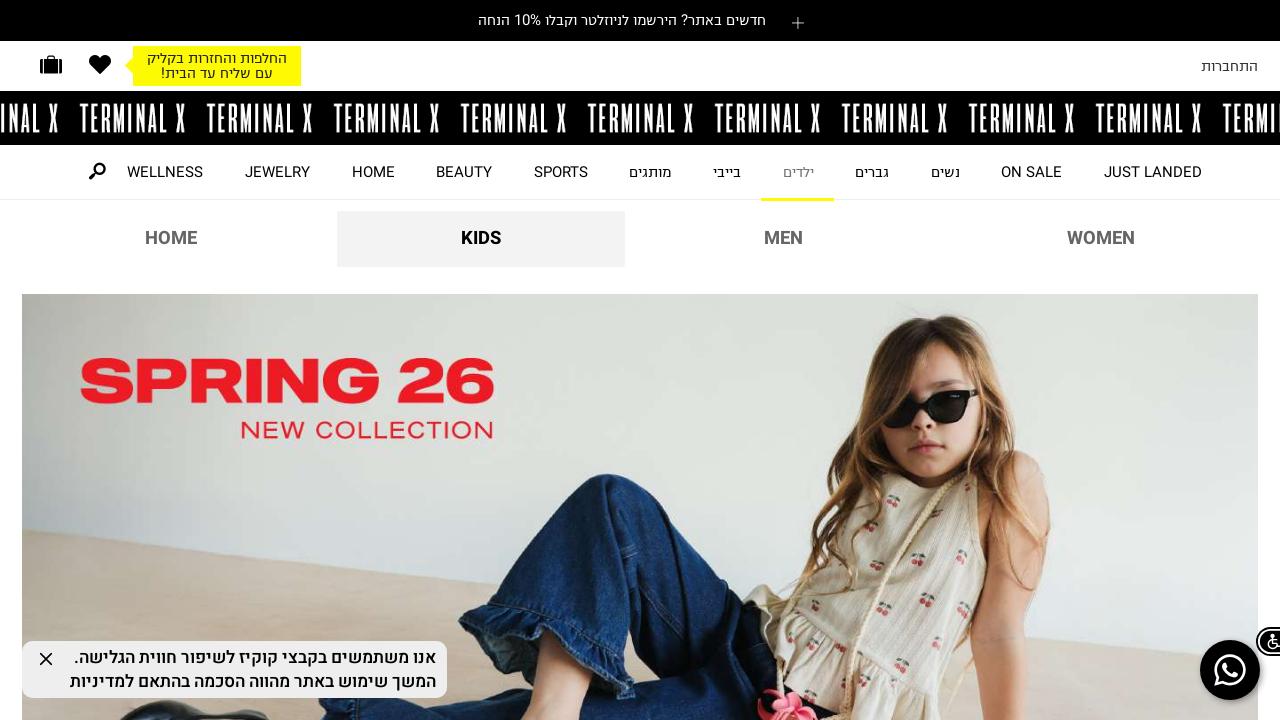

Clicked on LIVING section link at (171, 239) on nav[class*='universeSelectorWrapper_213P'] a[href*='/home-lifestyle']
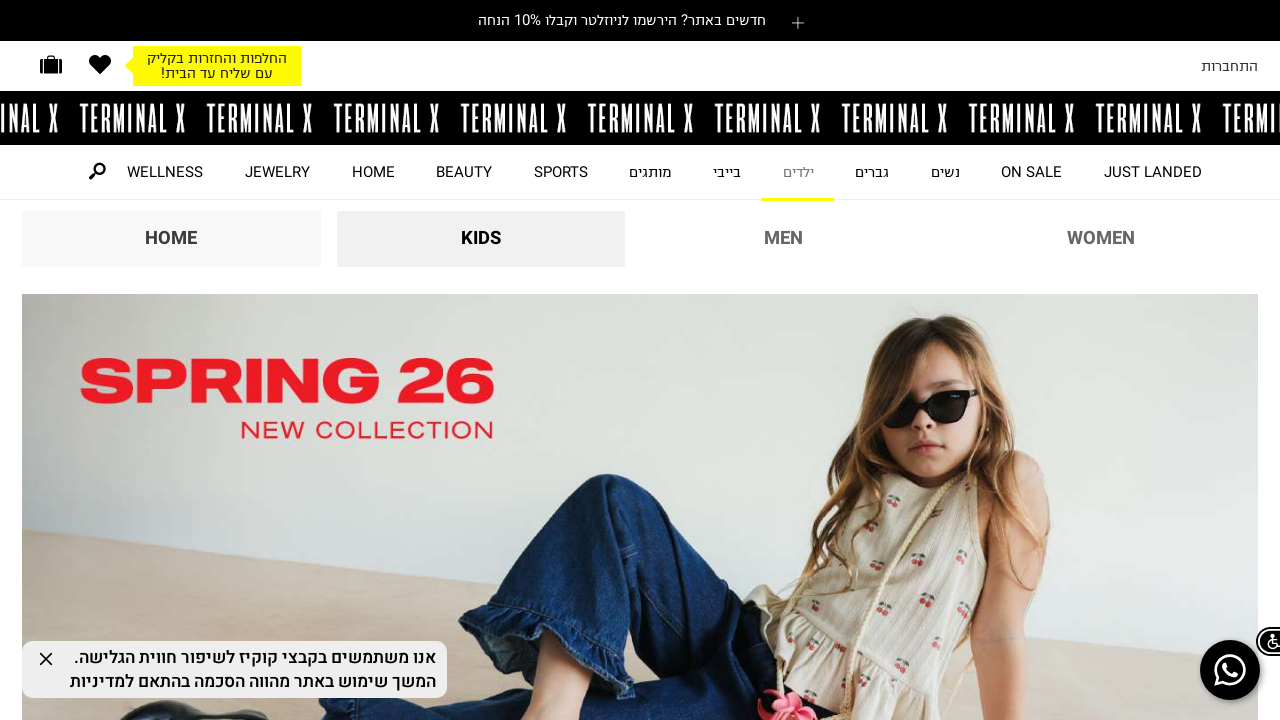

Waited 3 seconds for LIVING section to load
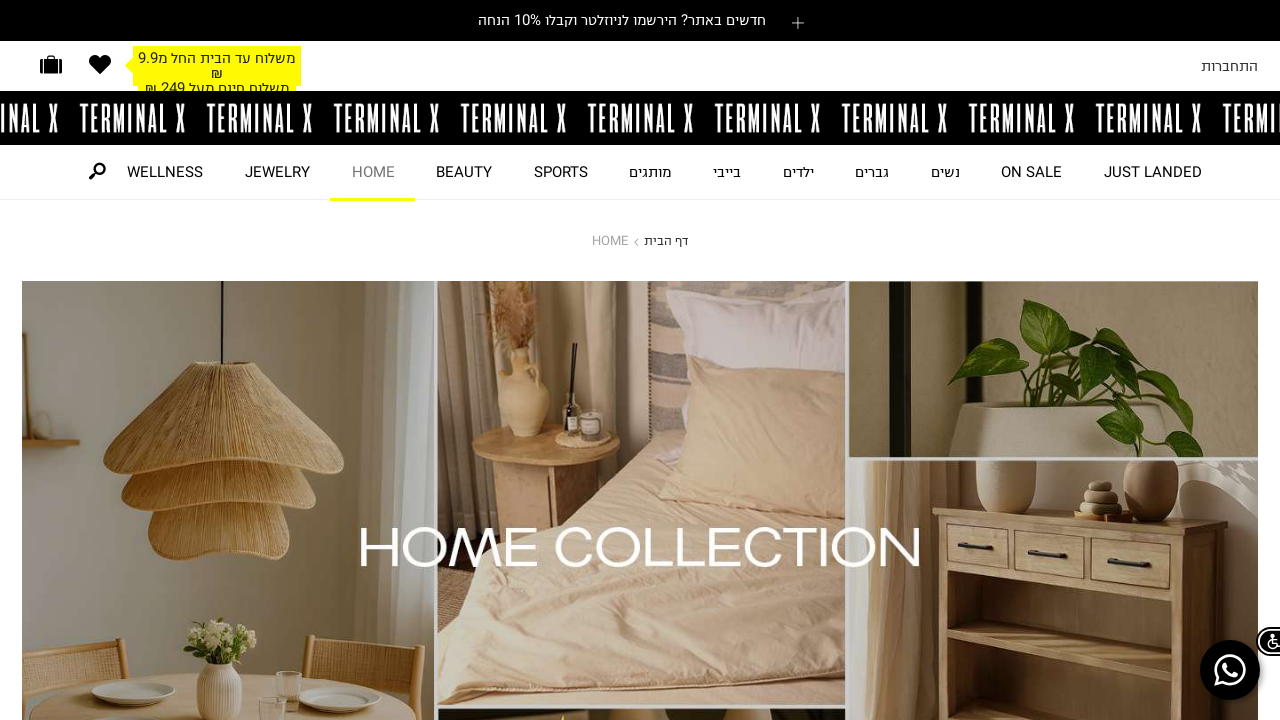

Images loaded in LIVING section
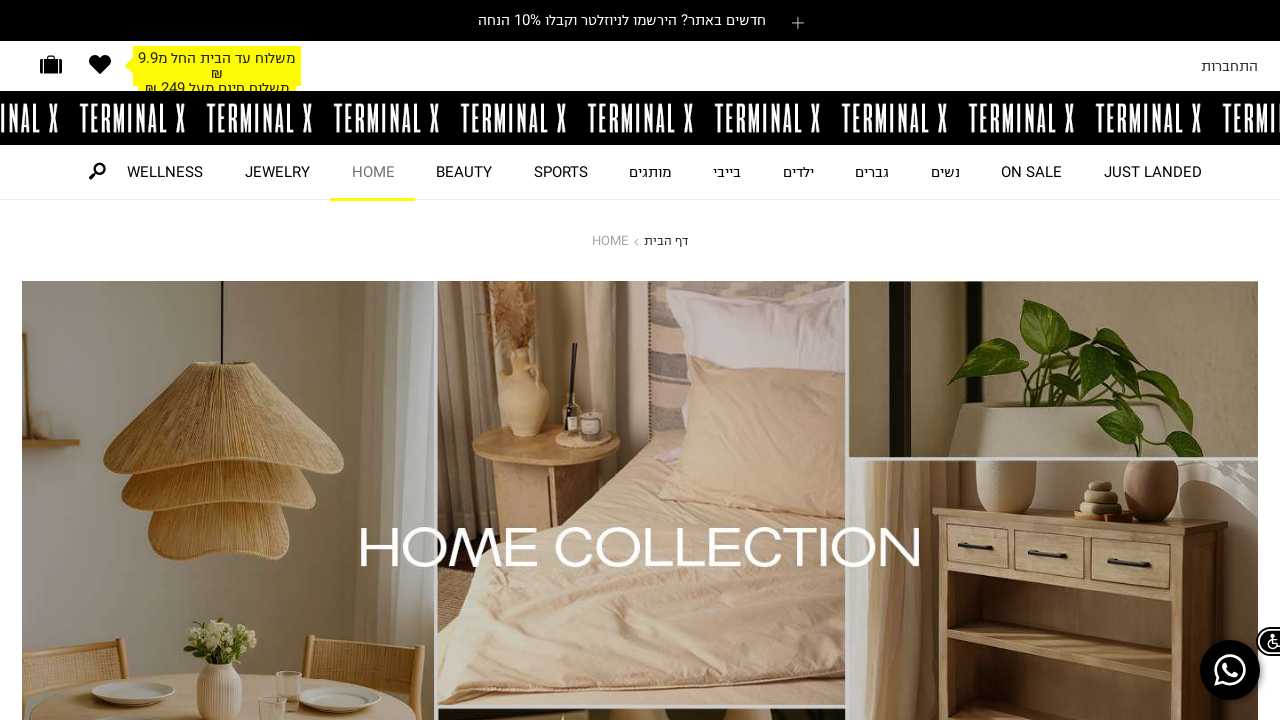

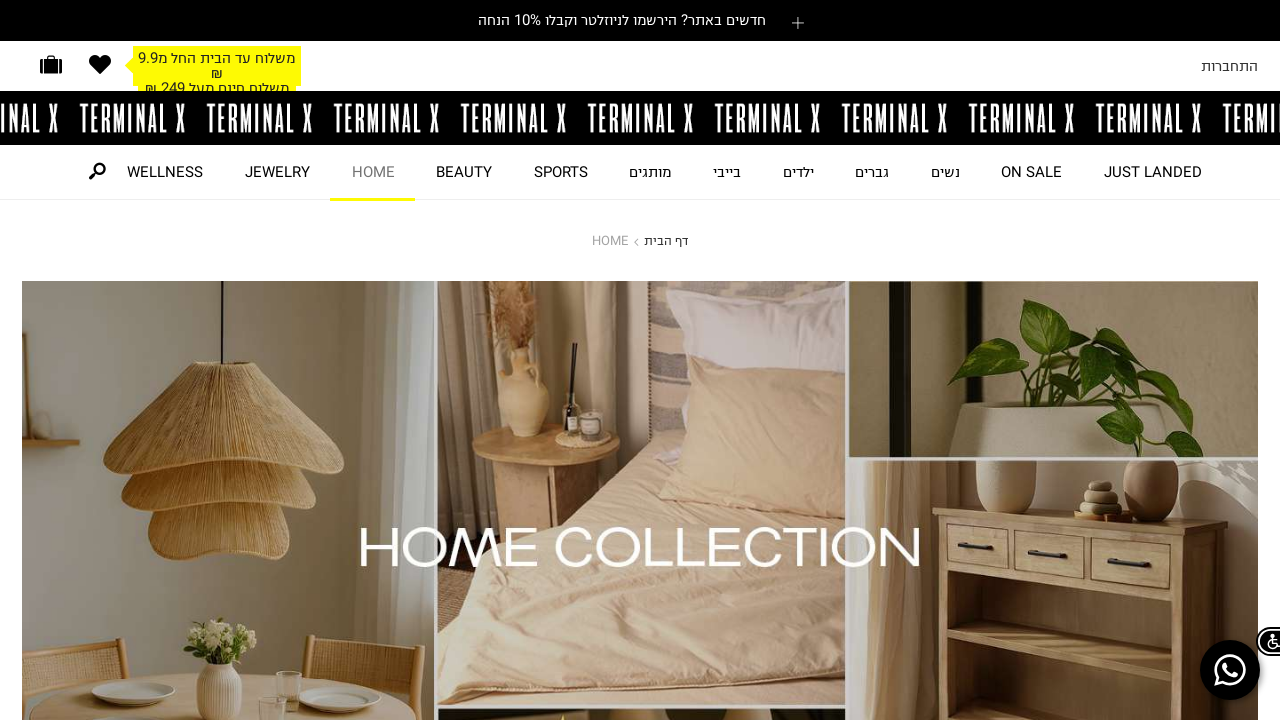